Tests the text-box demo page by verifying that the submit button exists and checking its enabled state

Starting URL: https://demoqa.com/text-box

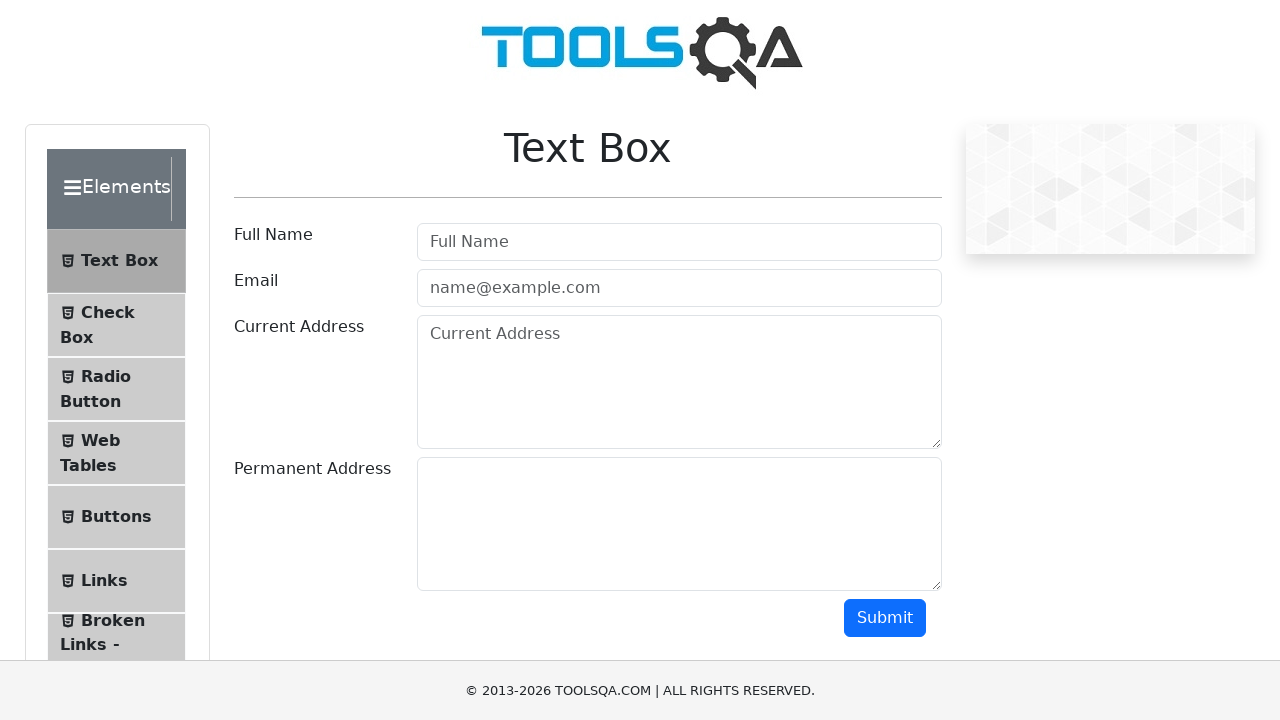

Navigated to text-box demo page
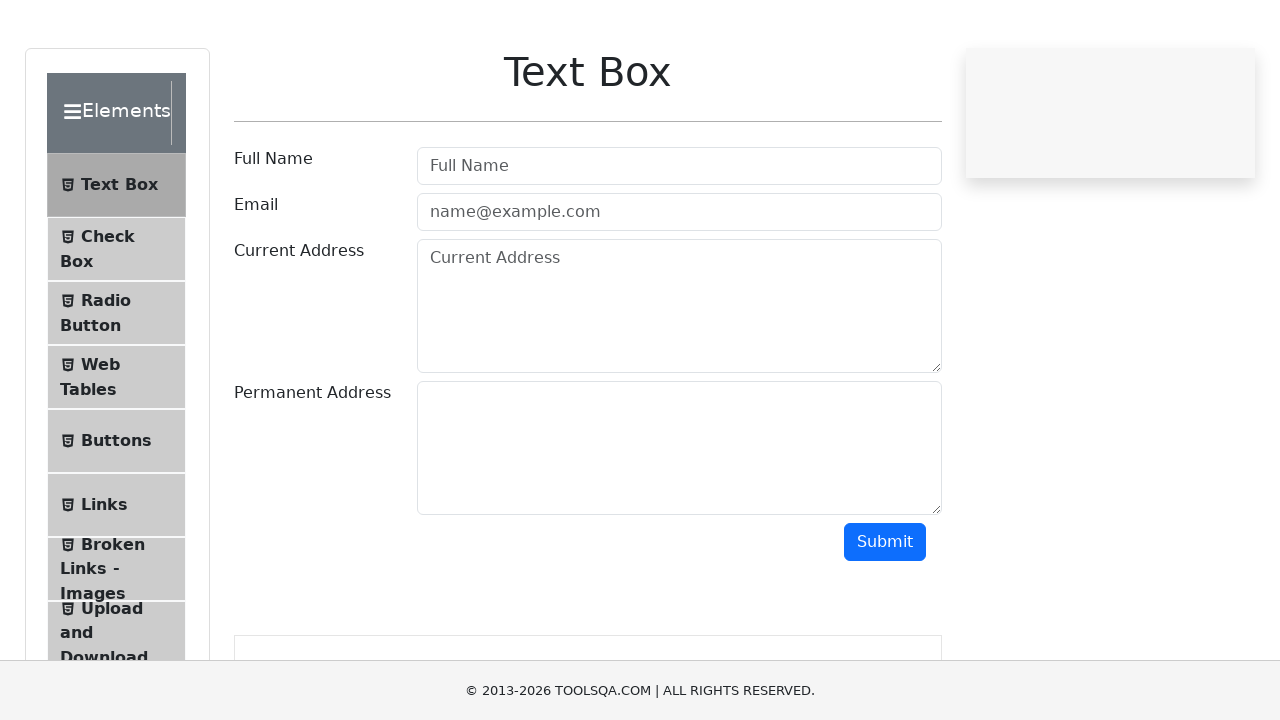

Located submit button element
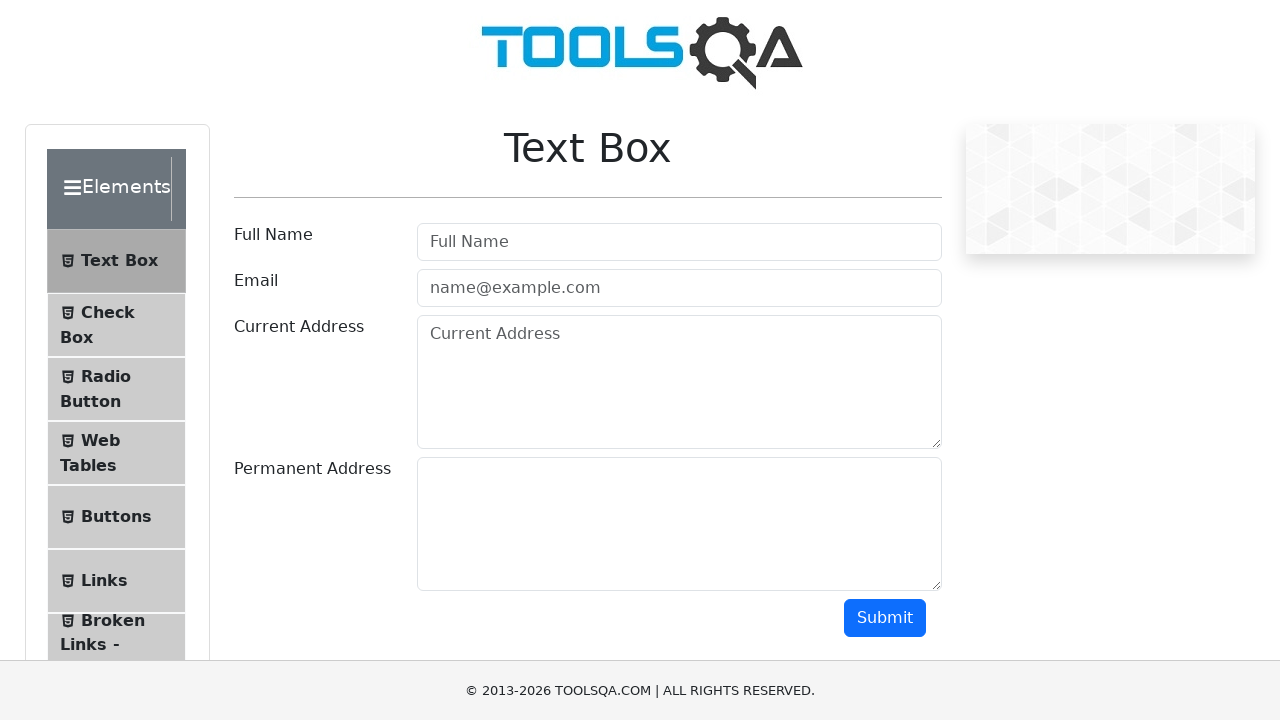

Submit button is visible
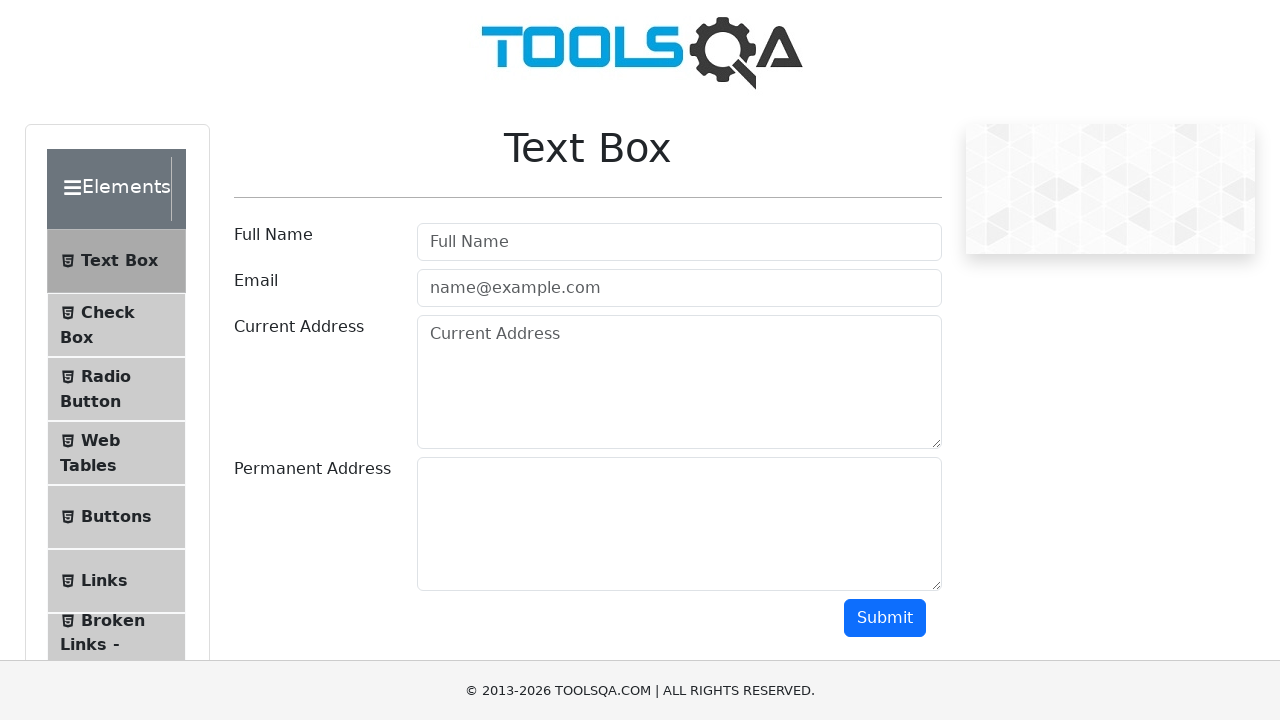

Checked if submit button is enabled
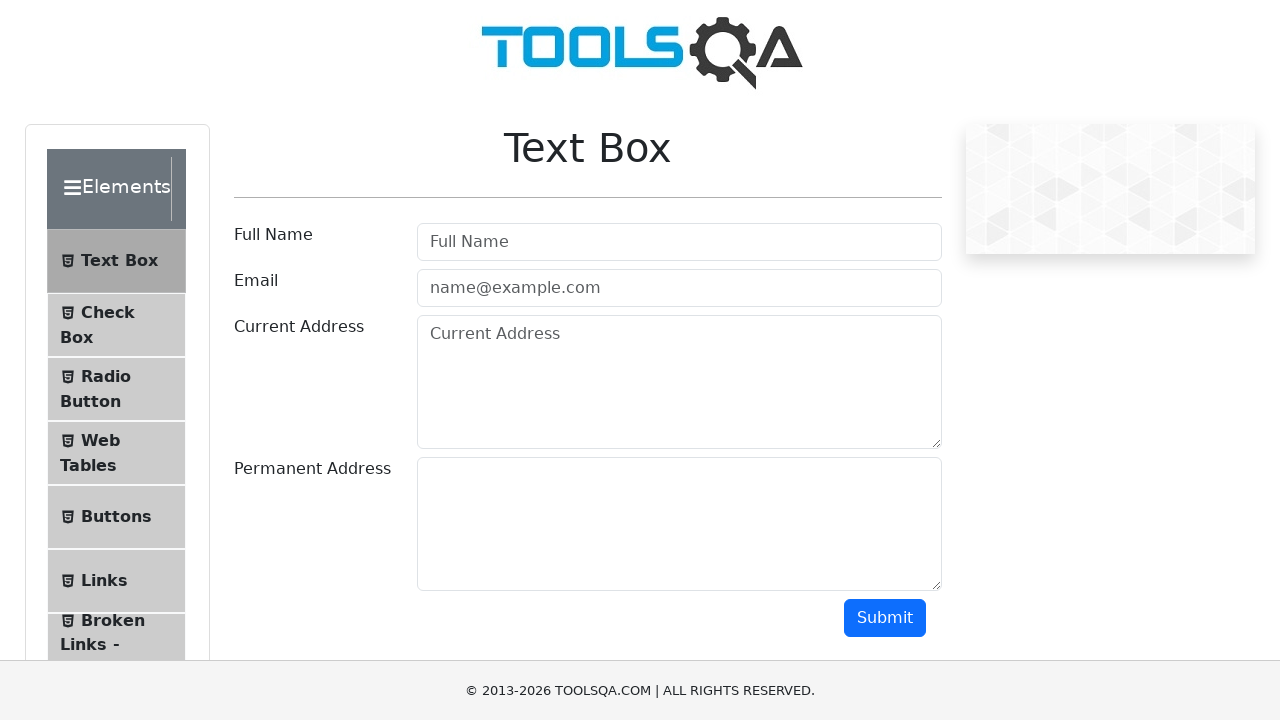

Submit button is enabled and clickable
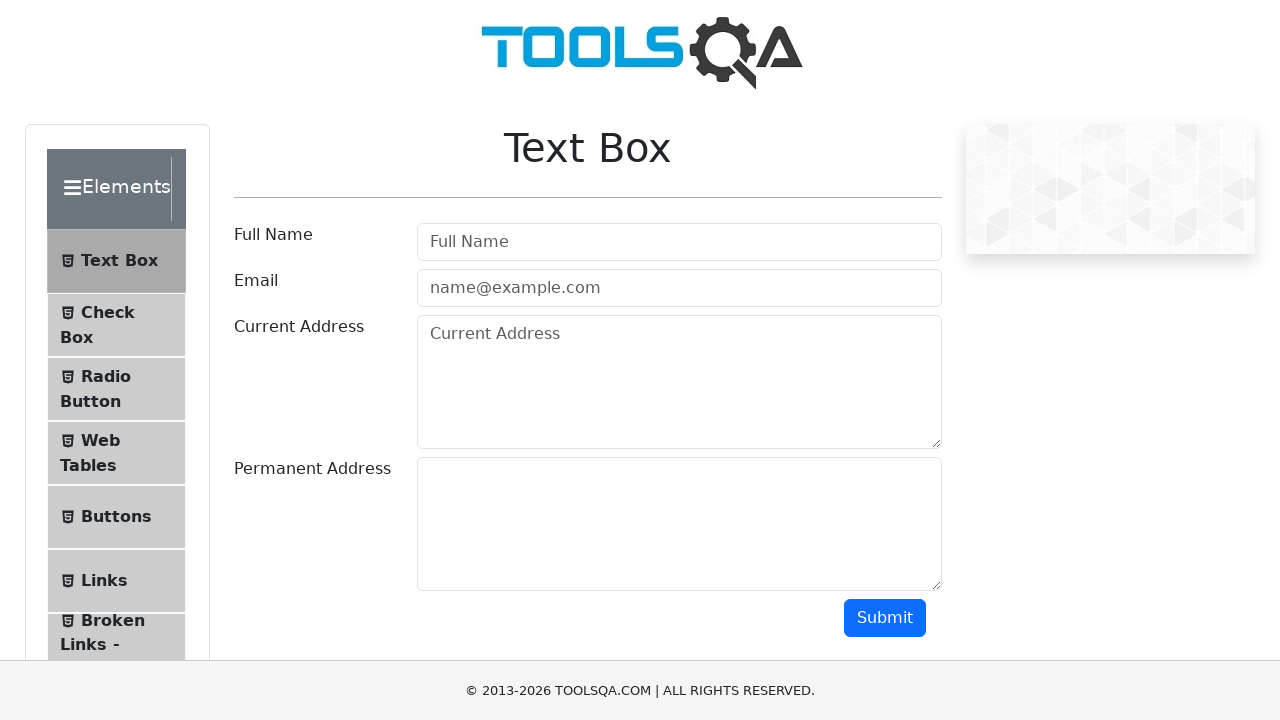

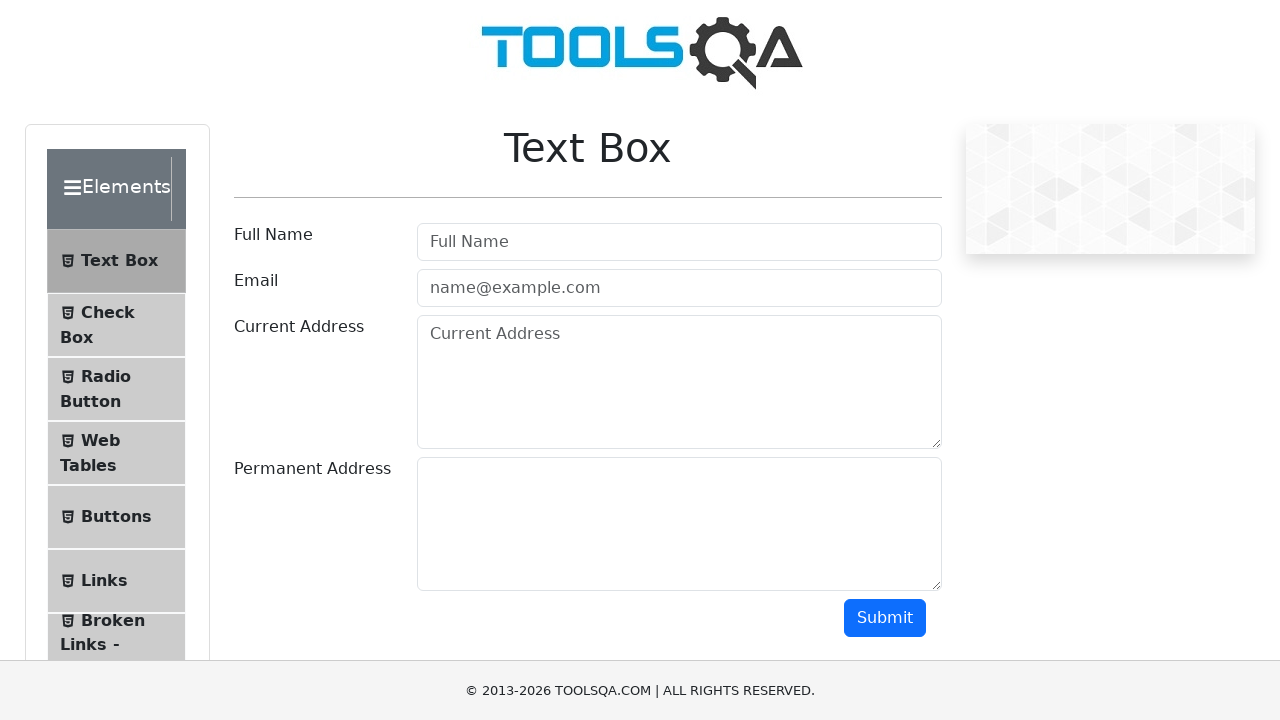